Navigates to The Testing World website and maximizes the browser window

Starting URL: http://www.thetestingworld.com/

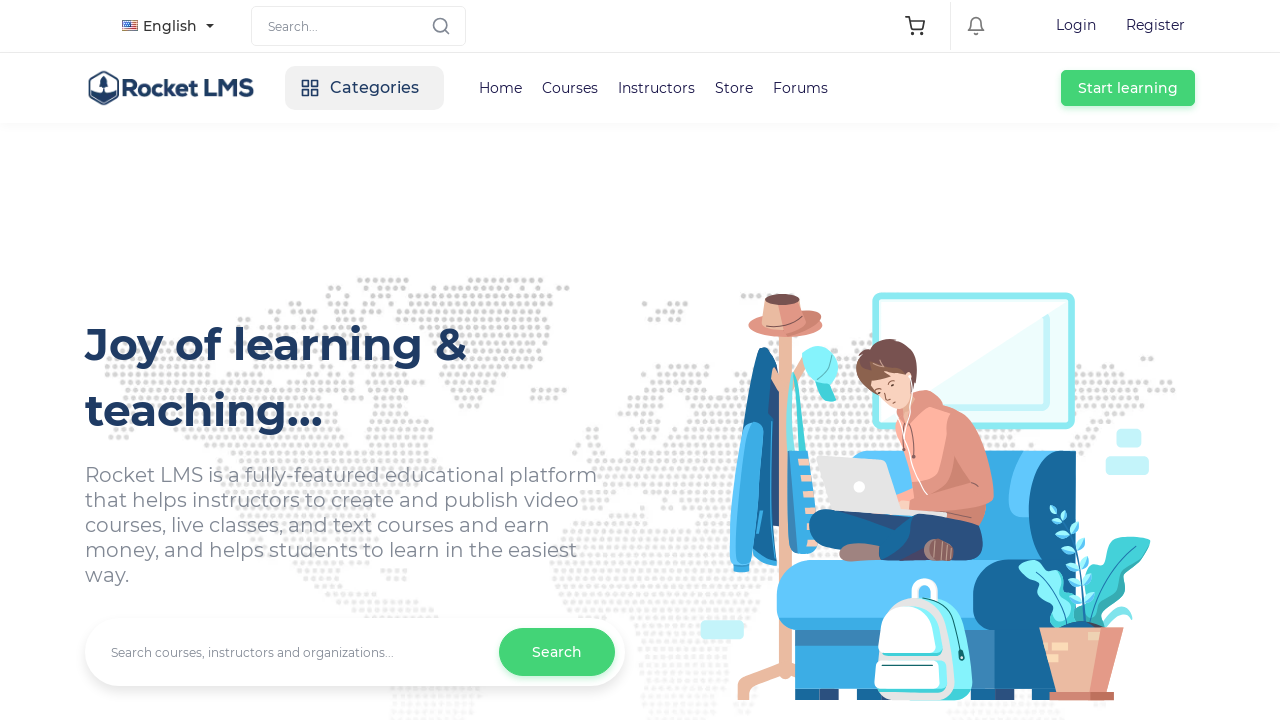

Waited for The Testing World website to load (networkidle)
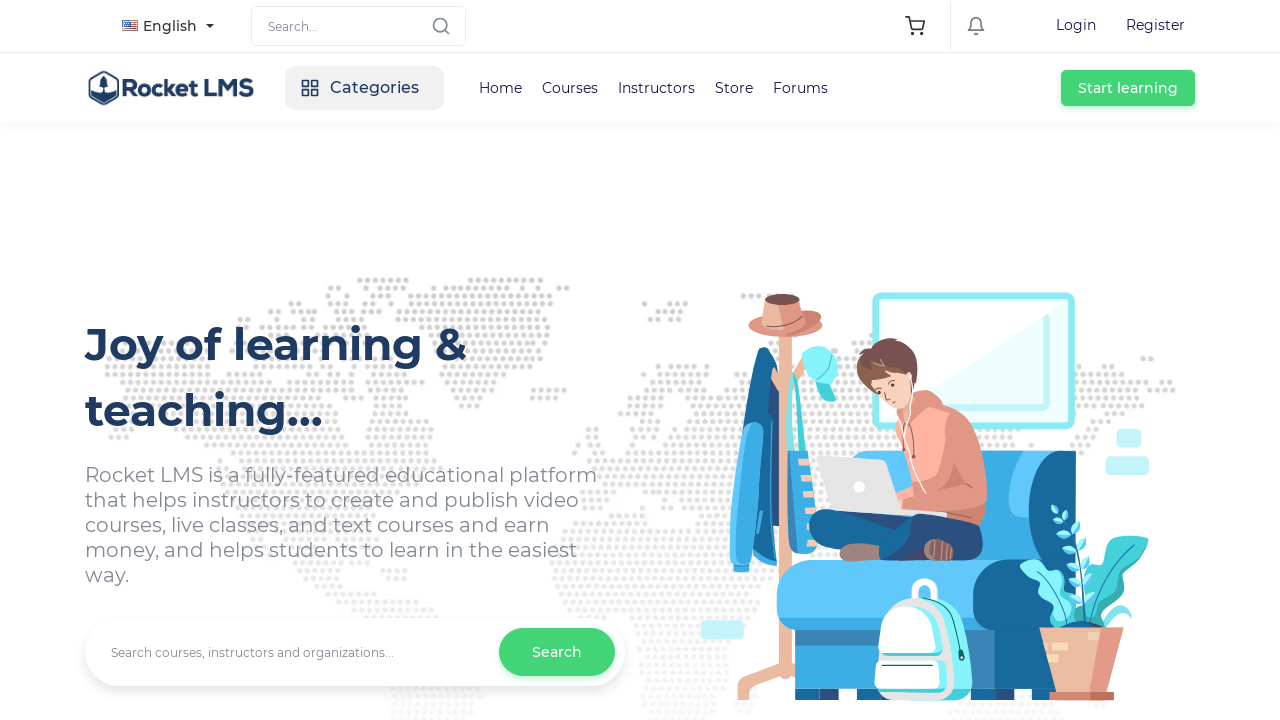

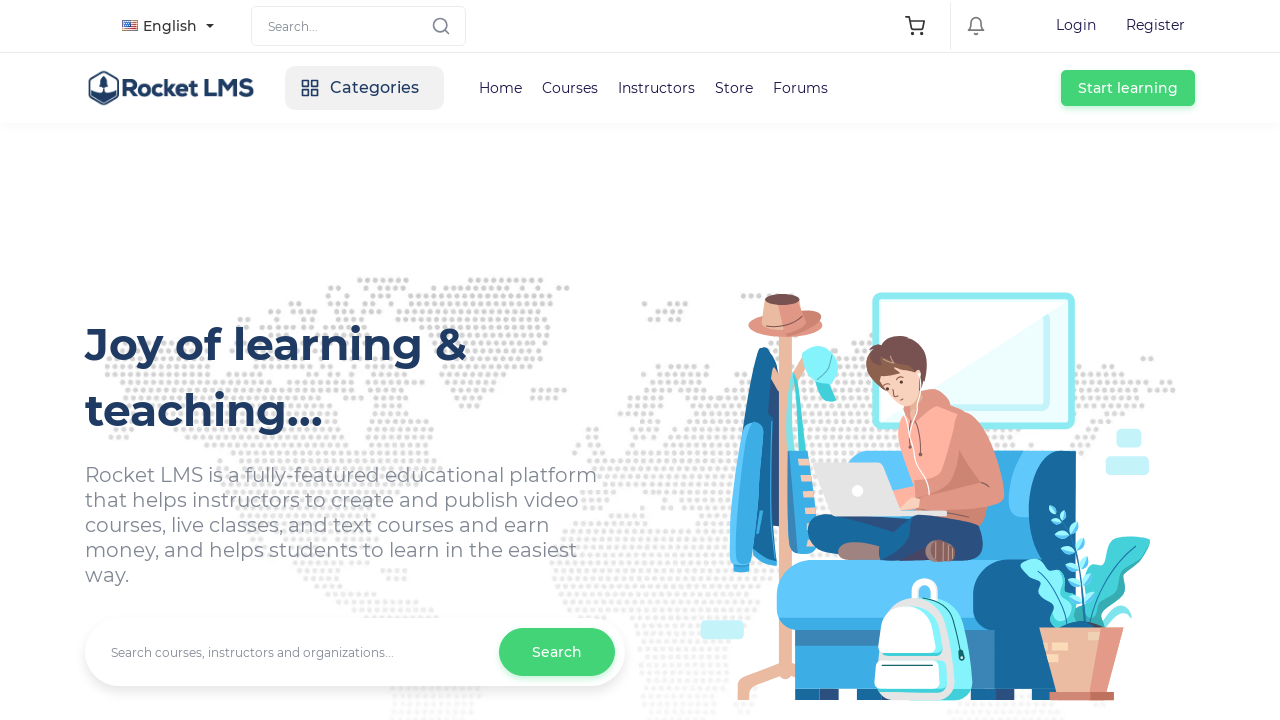